Tests GitHub search for a non-existent repository name and verifies no exact matches are found (test was marked as disabled in original)

Starting URL: https://github.com/

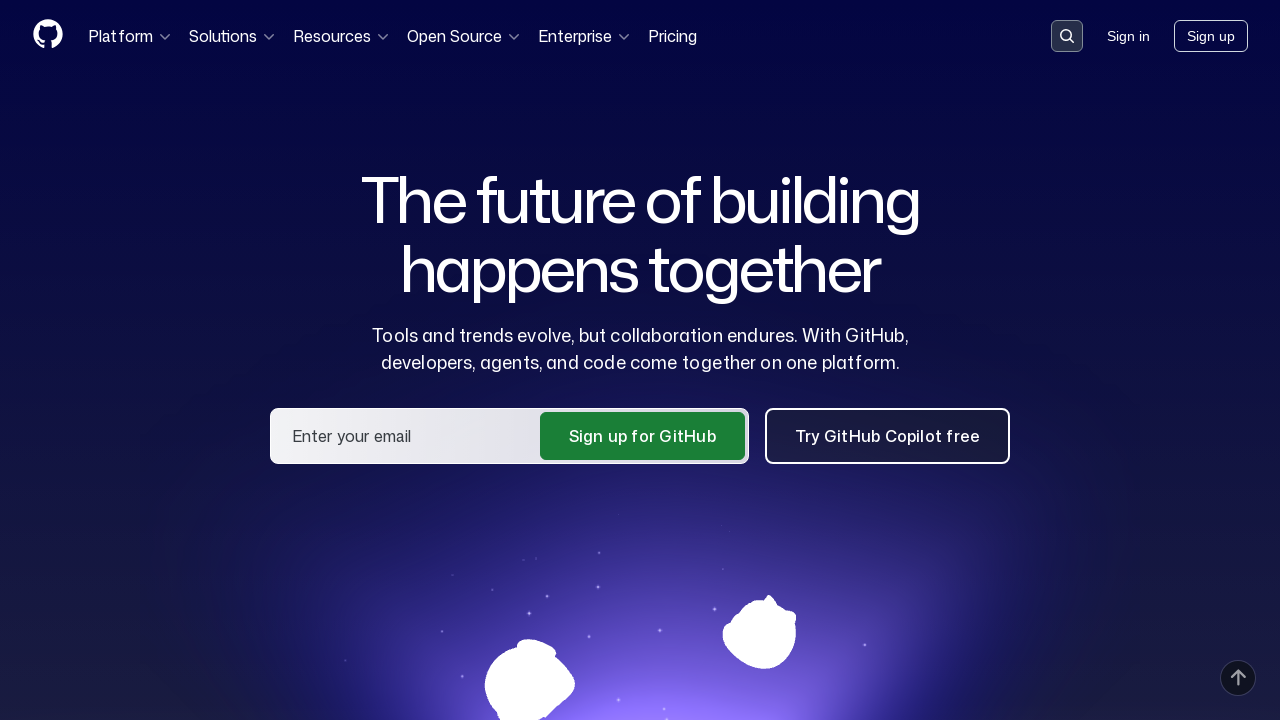

Clicked search button to open search input at (1067, 36) on button[data-target='qbsearch-input.inputButton']
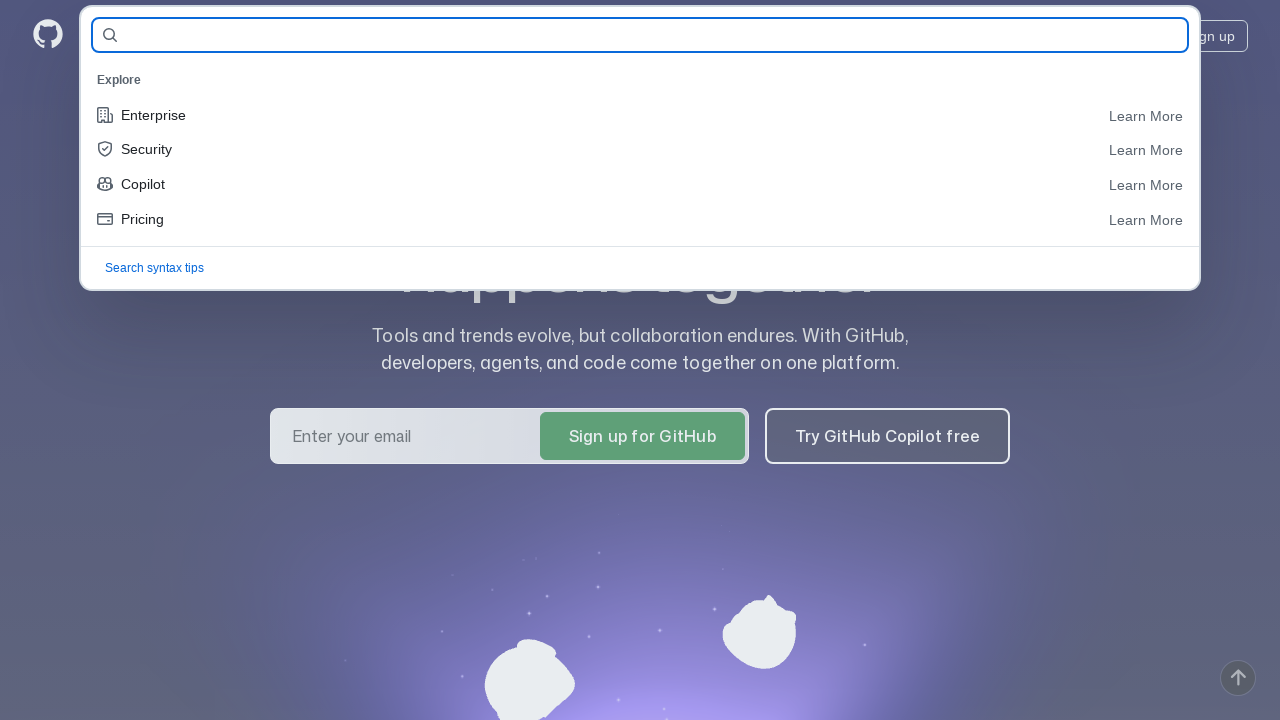

Search input field appeared
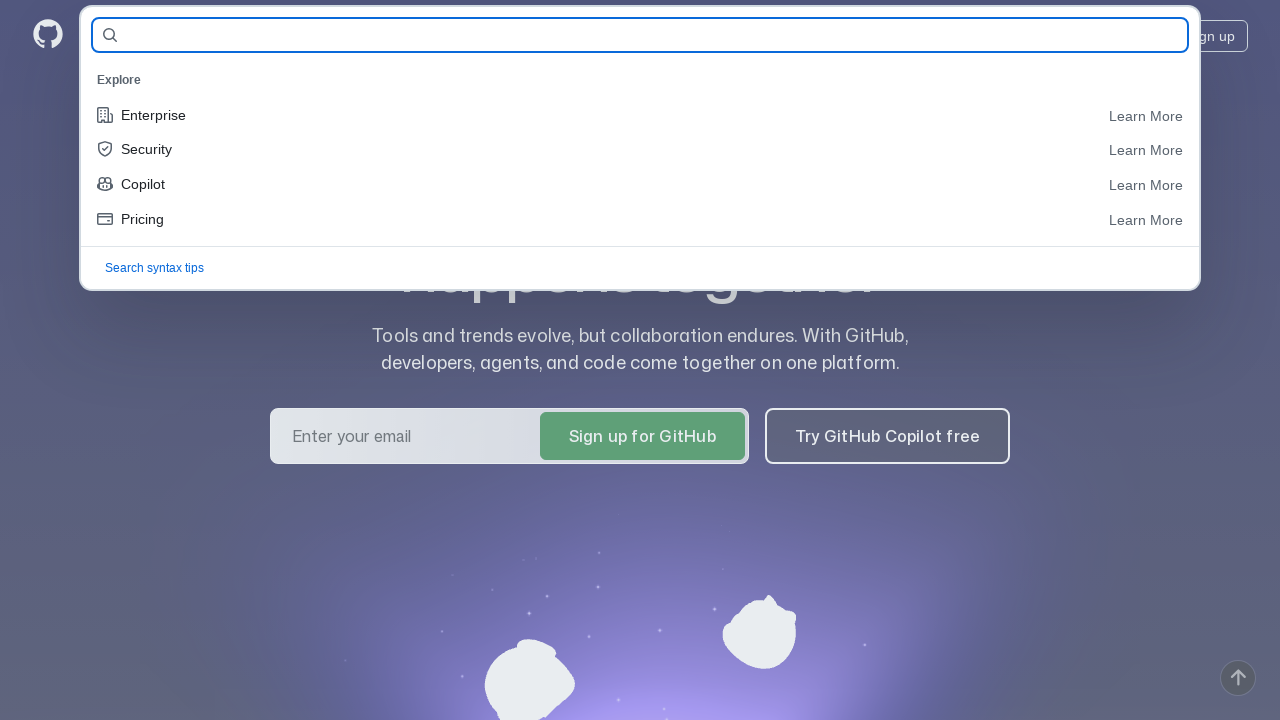

Filled search input with 'non-existent' on input#query-builder-test
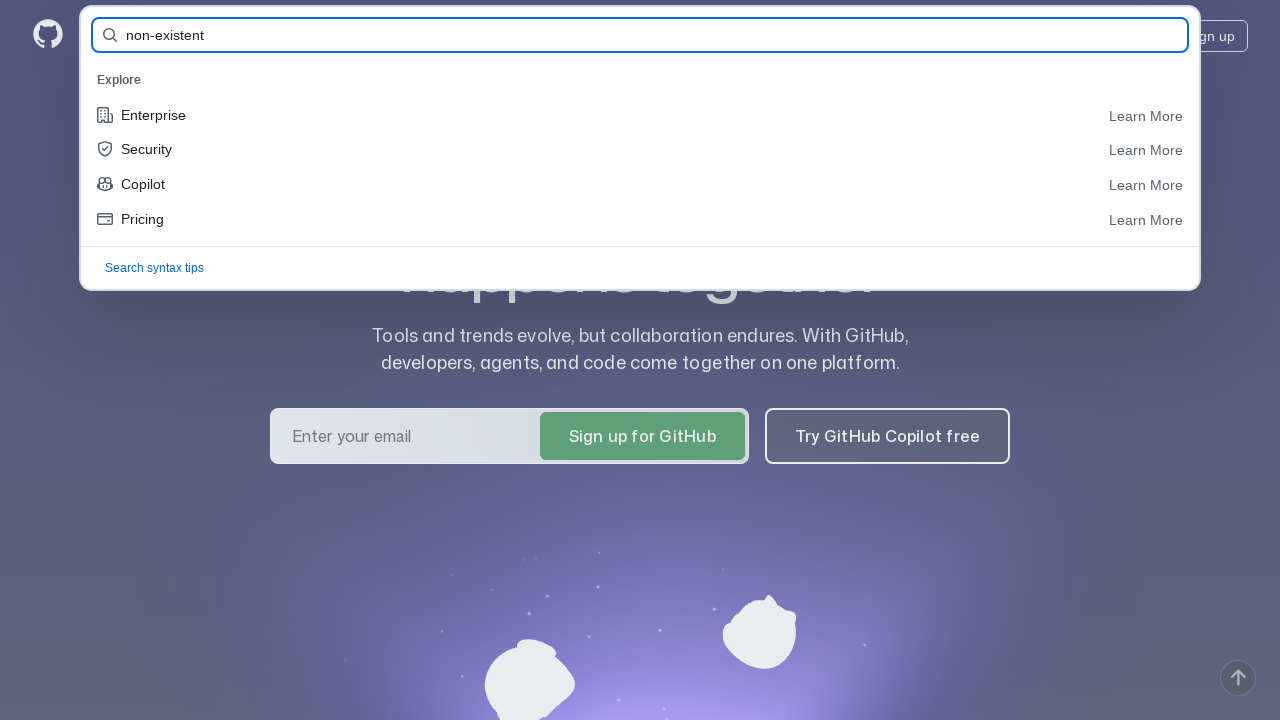

Pressed Enter to submit search for non-existent repository on input#query-builder-test
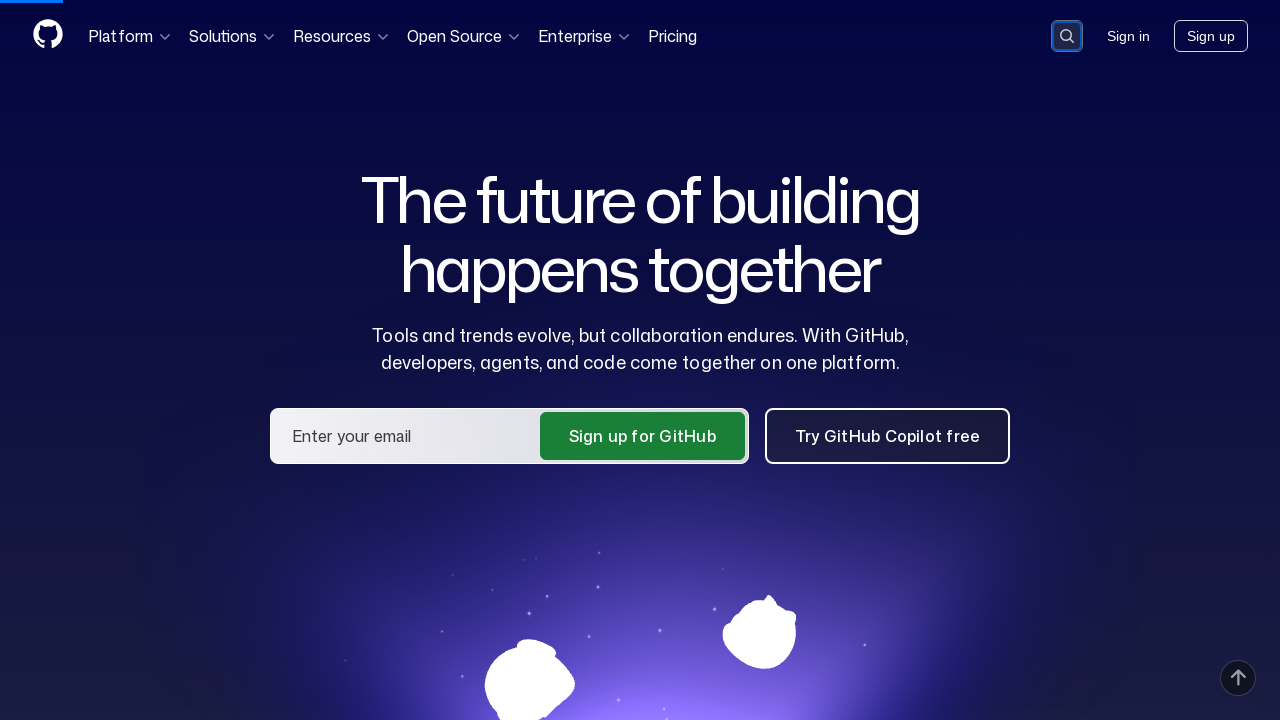

Search results list loaded
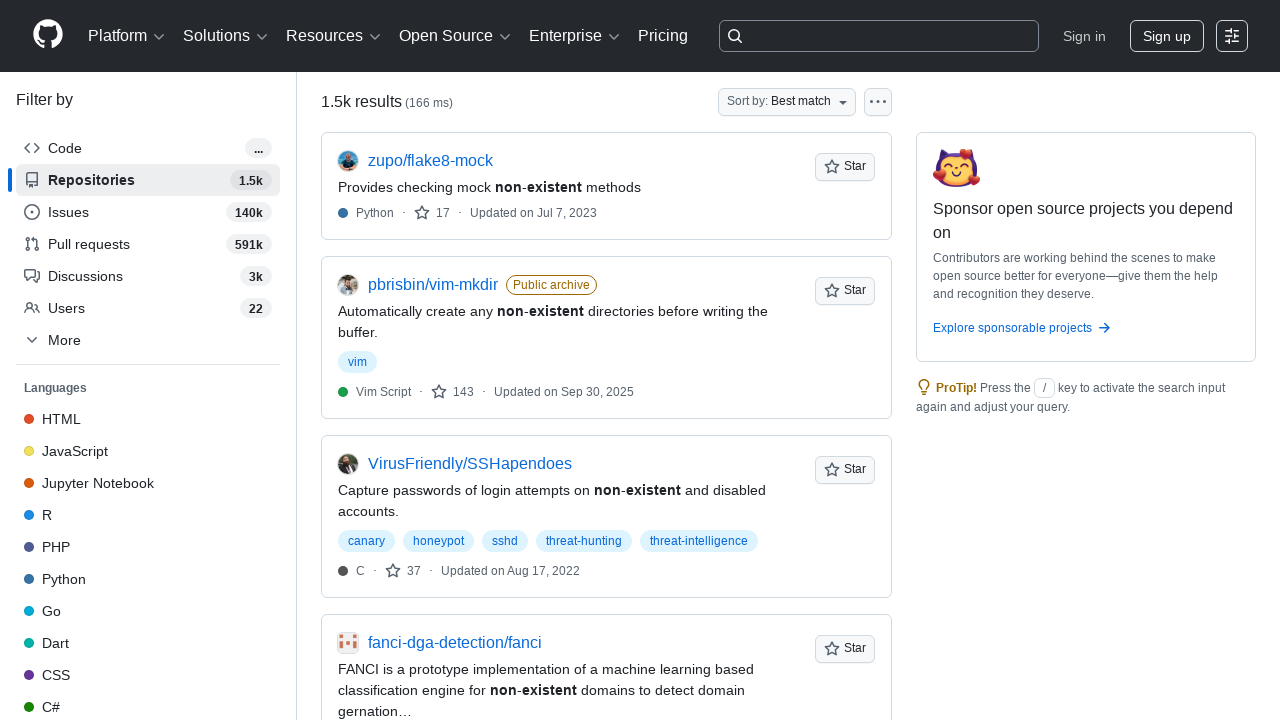

Search results page title displayed - verified no exact match for non-existent repository
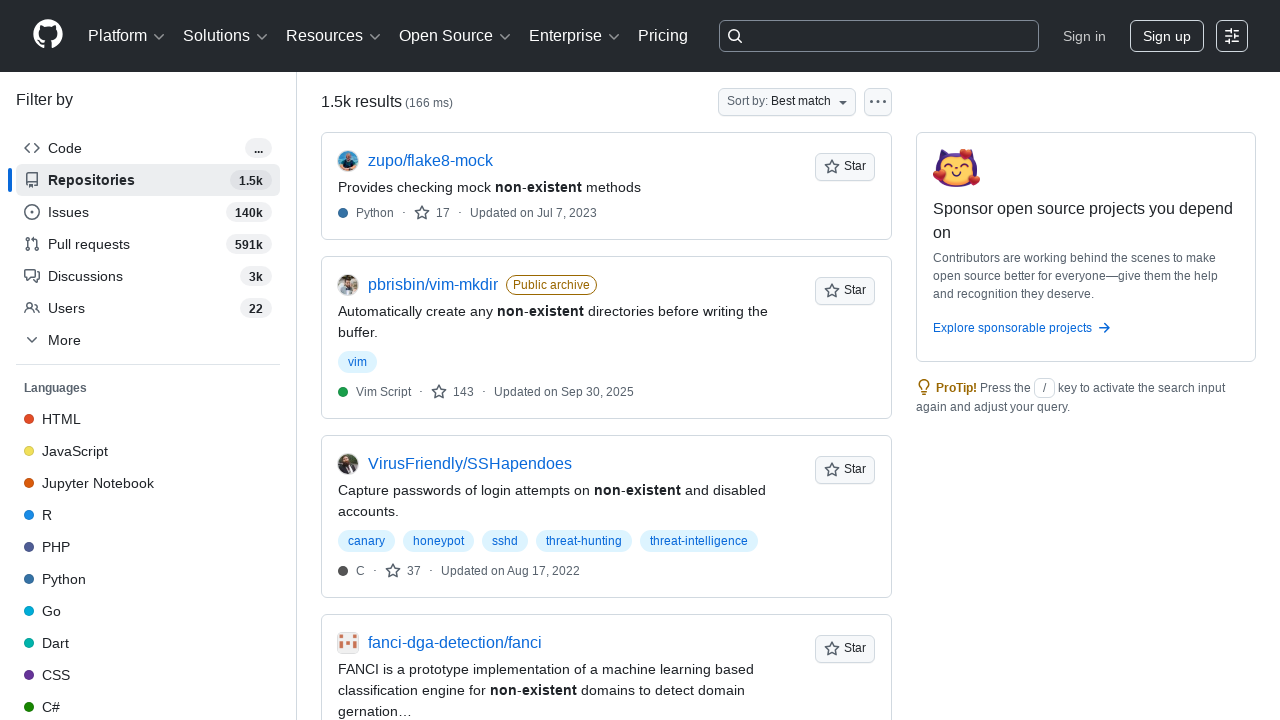

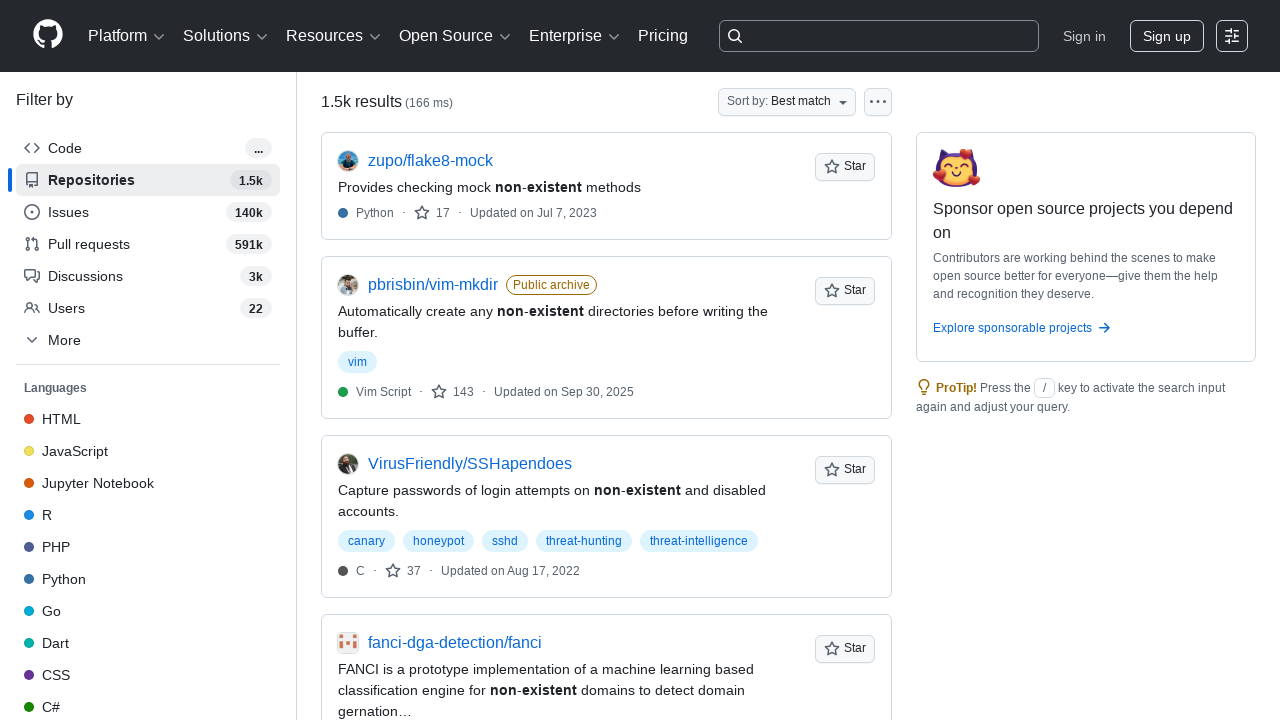